Scrolls to the last paragraph element on the page using JavaScript execution

Starting URL: https://bonigarcia.dev/selenium-webdriver-java/long-page.html

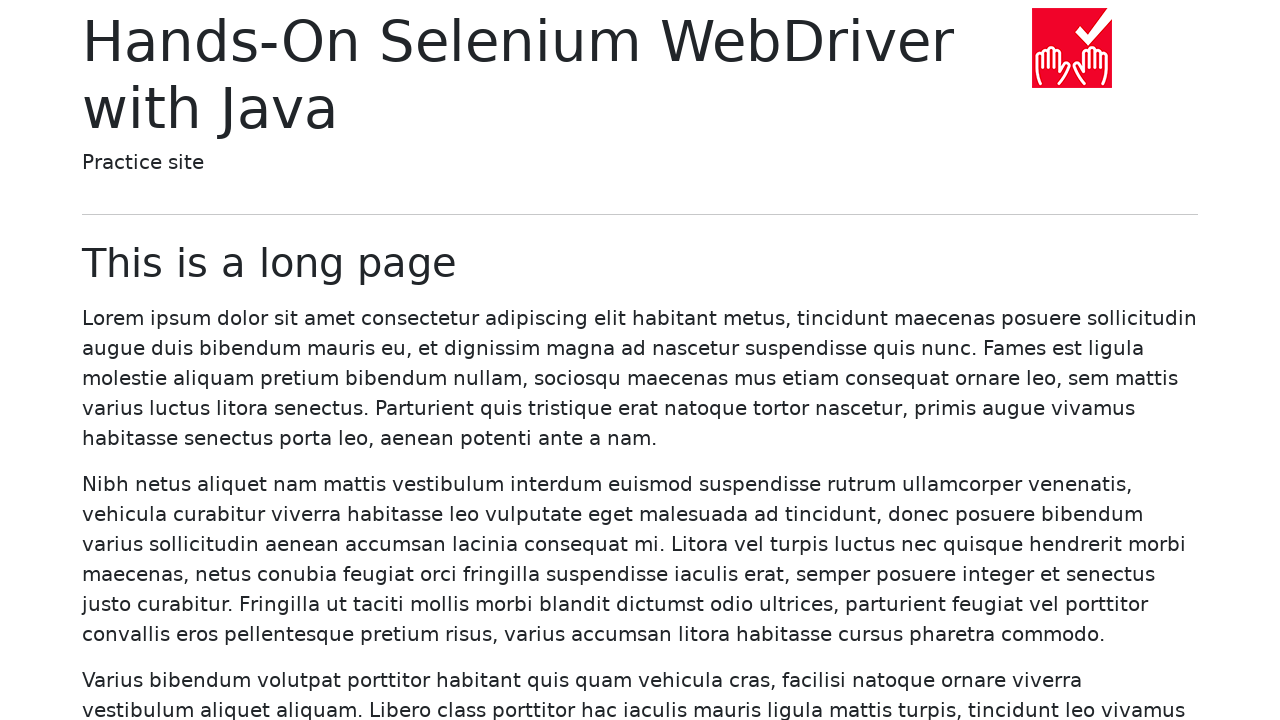

Navigated to long-page.html
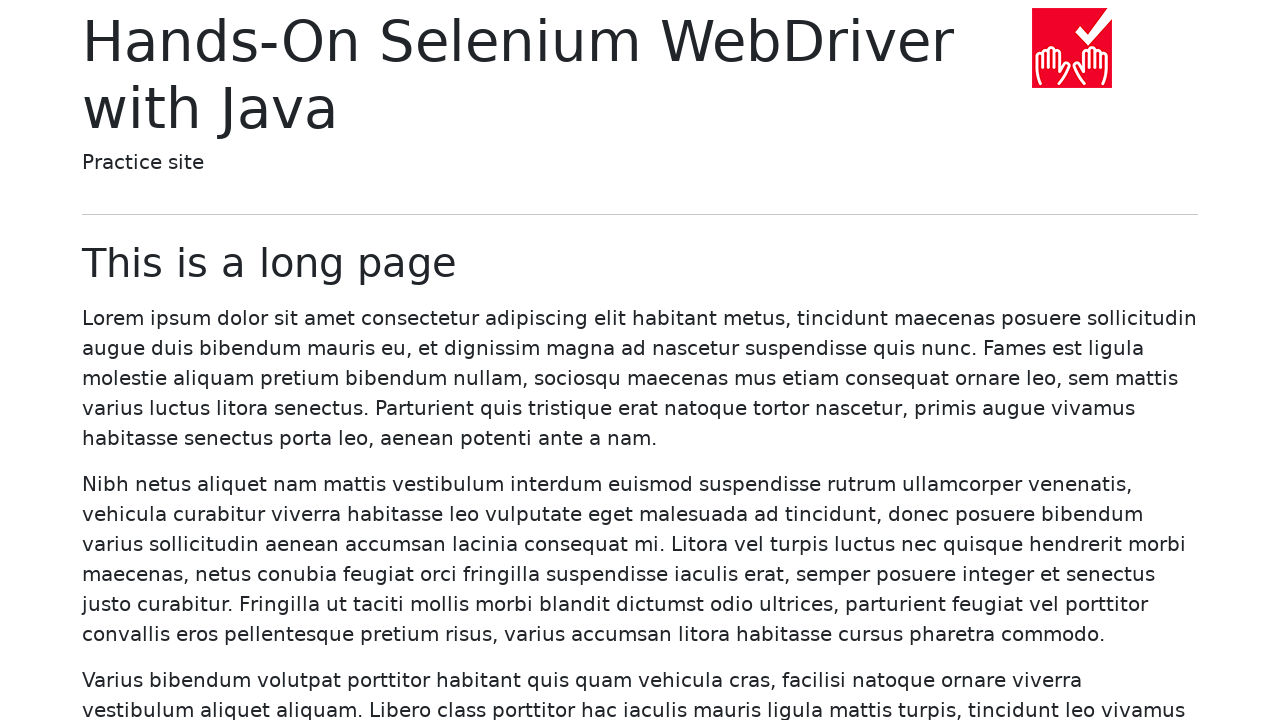

Located the last paragraph element on the page
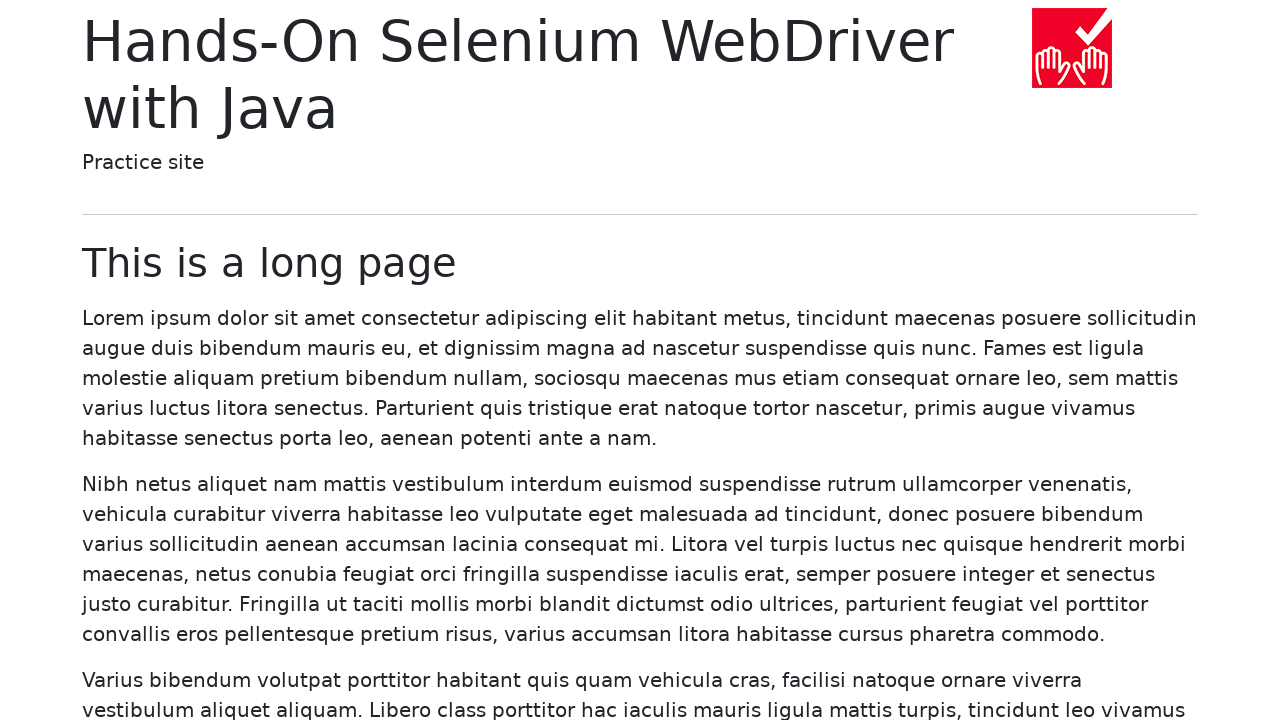

Scrolled to the last paragraph element using JavaScript execution
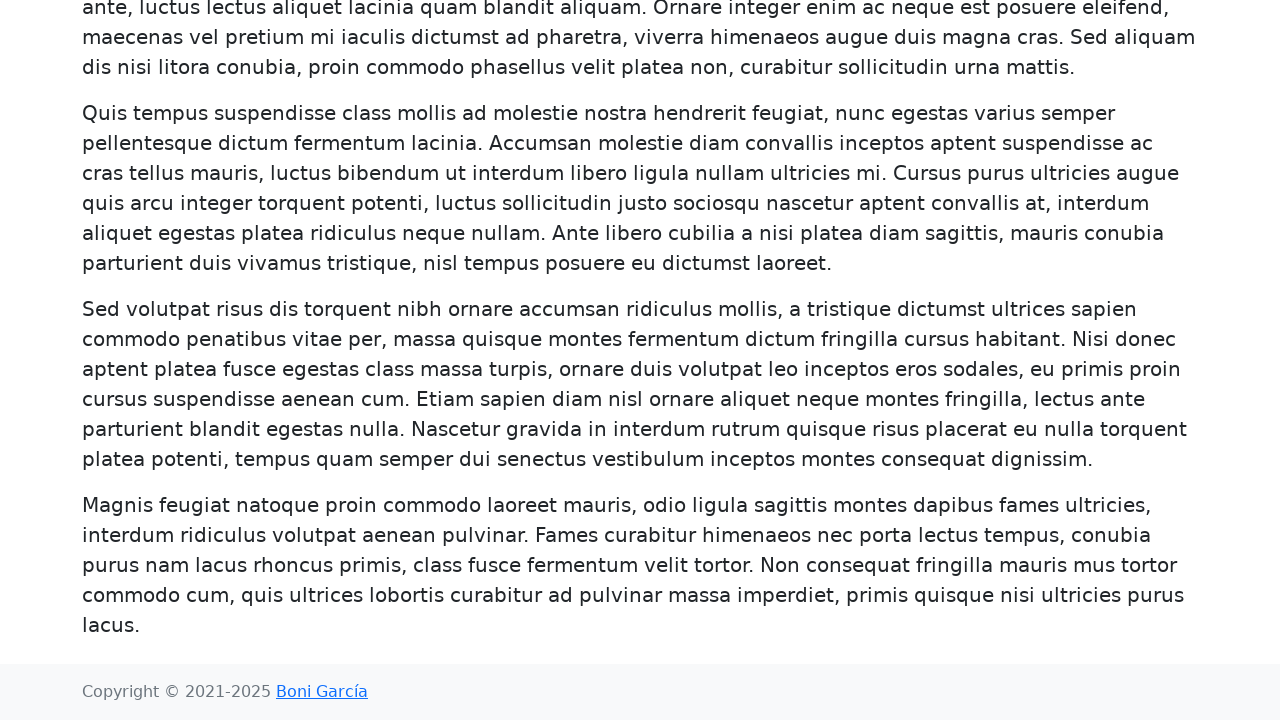

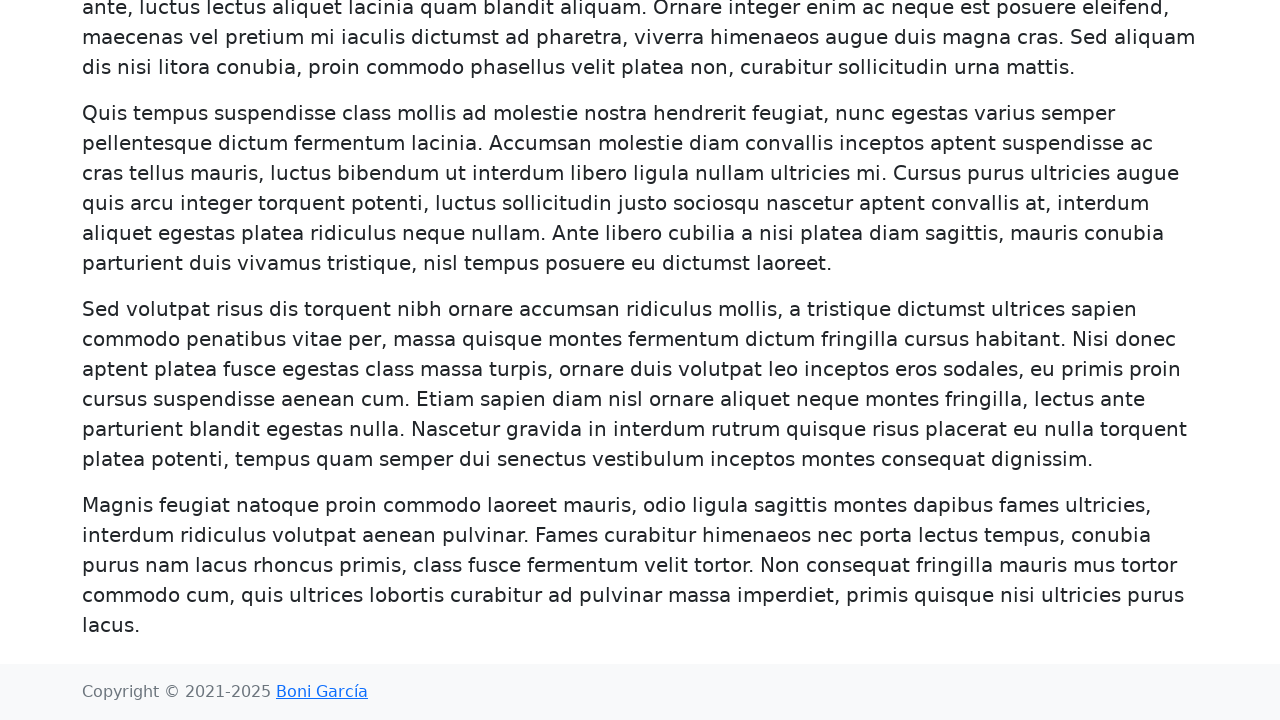